Tests that the page title is not equal to lowercase "youtube" (case sensitivity check)

Starting URL: https://www.youtube.com

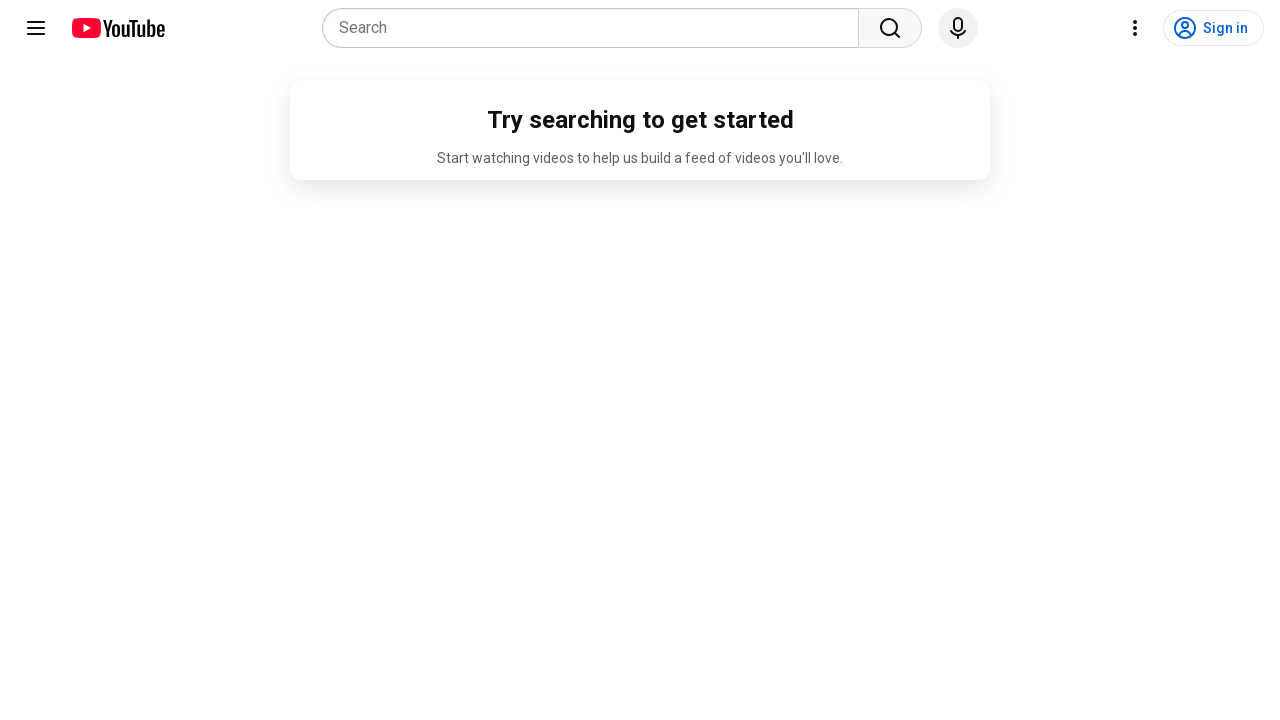

Navigated to https://www.youtube.com
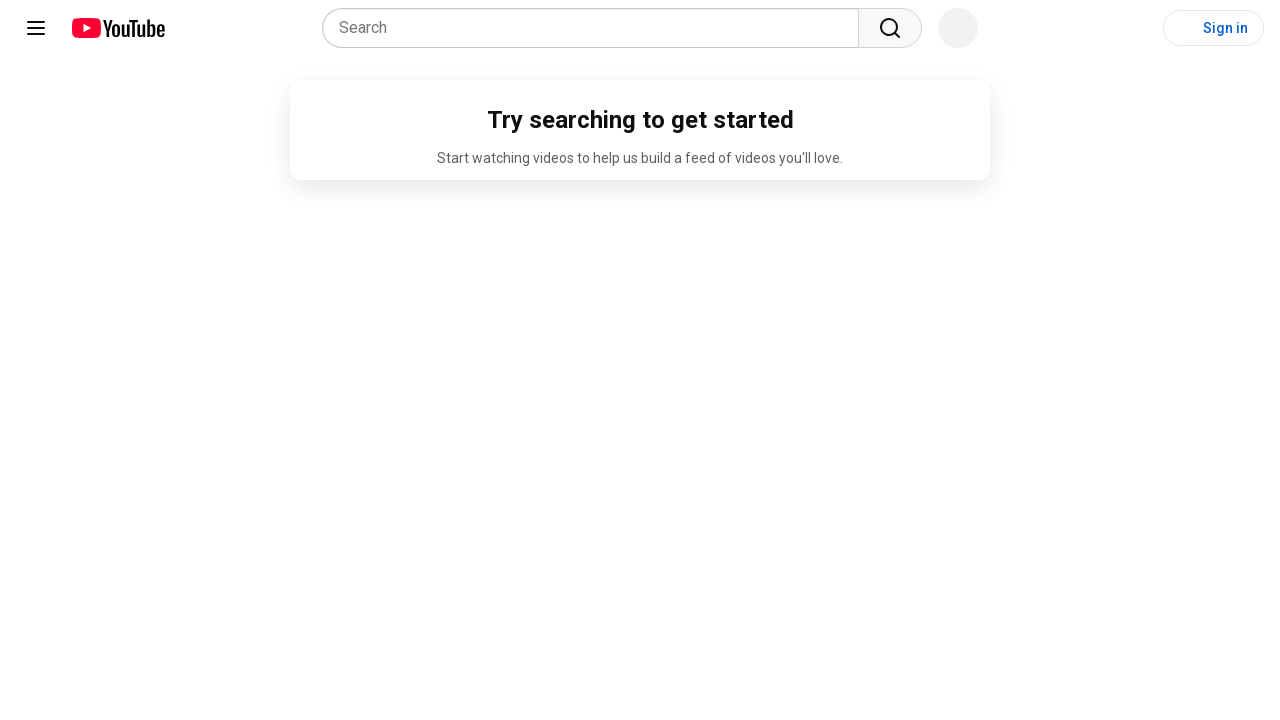

Verified page title is not equal to lowercase 'youtube' (case sensitivity check passed)
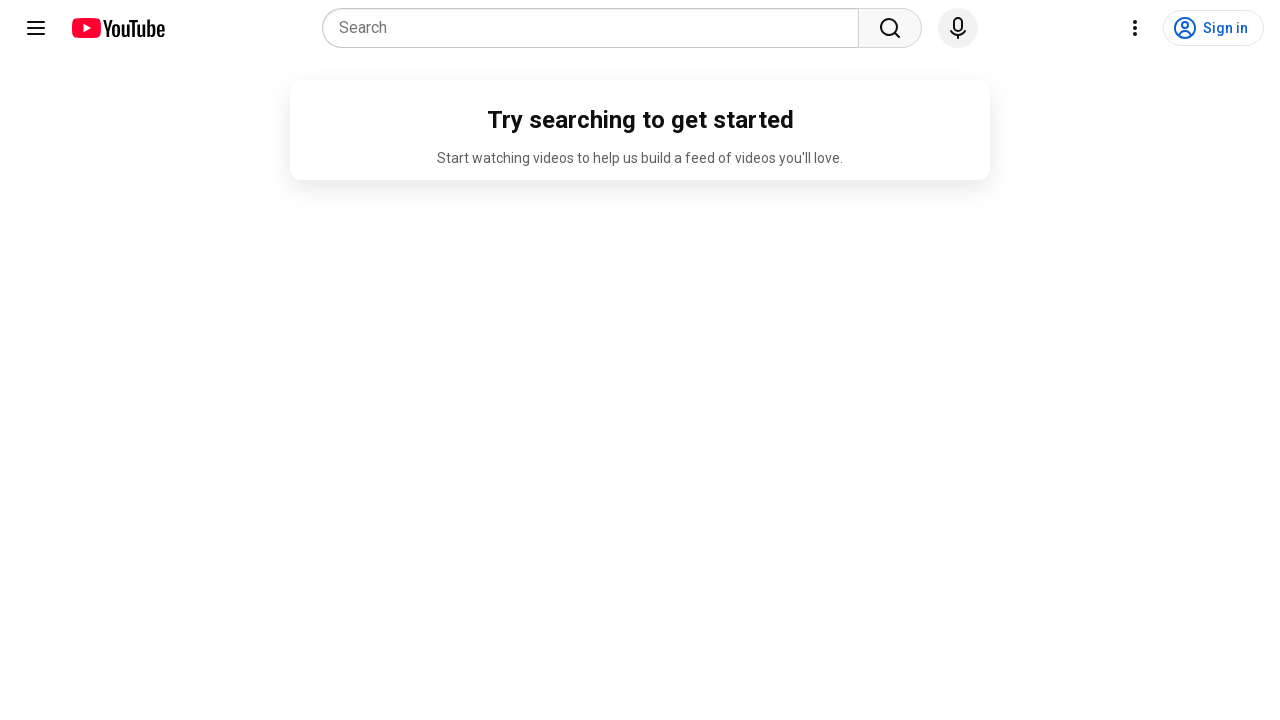

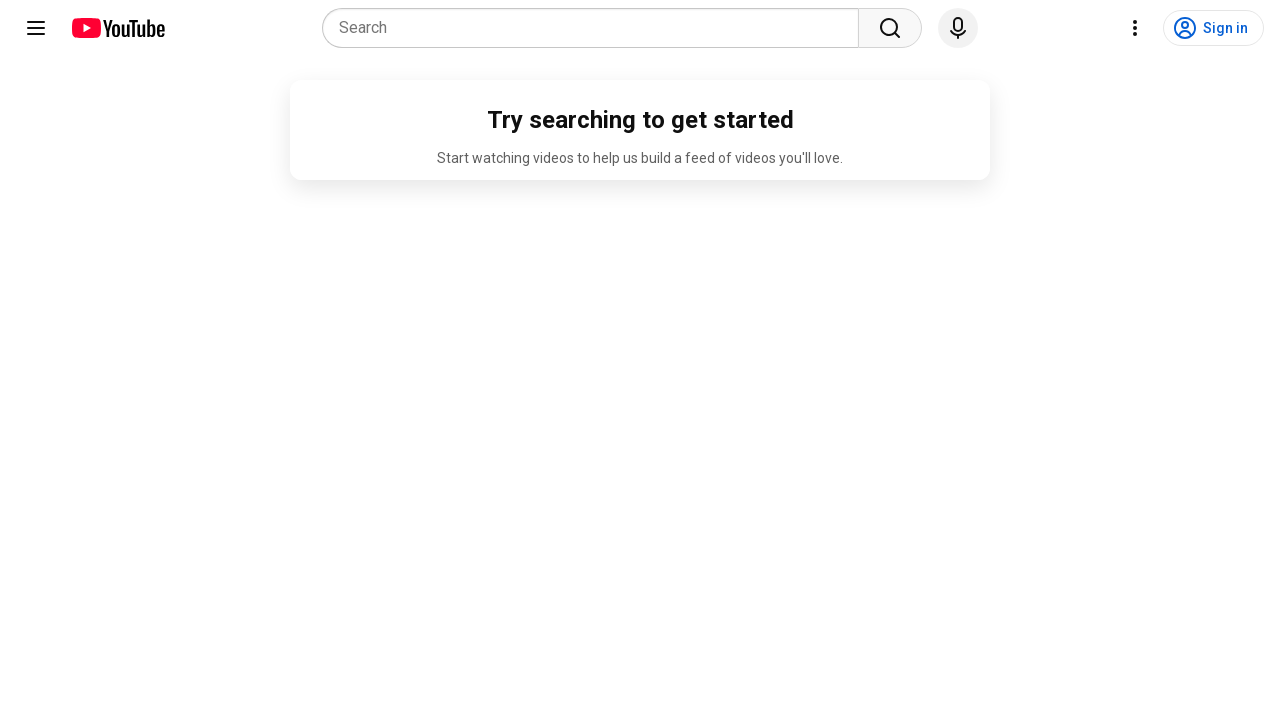